Tests handling text input fields by filling name, email, phone, and textarea fields with various Playwright methods

Starting URL: https://testautomationpractice.blogspot.com/

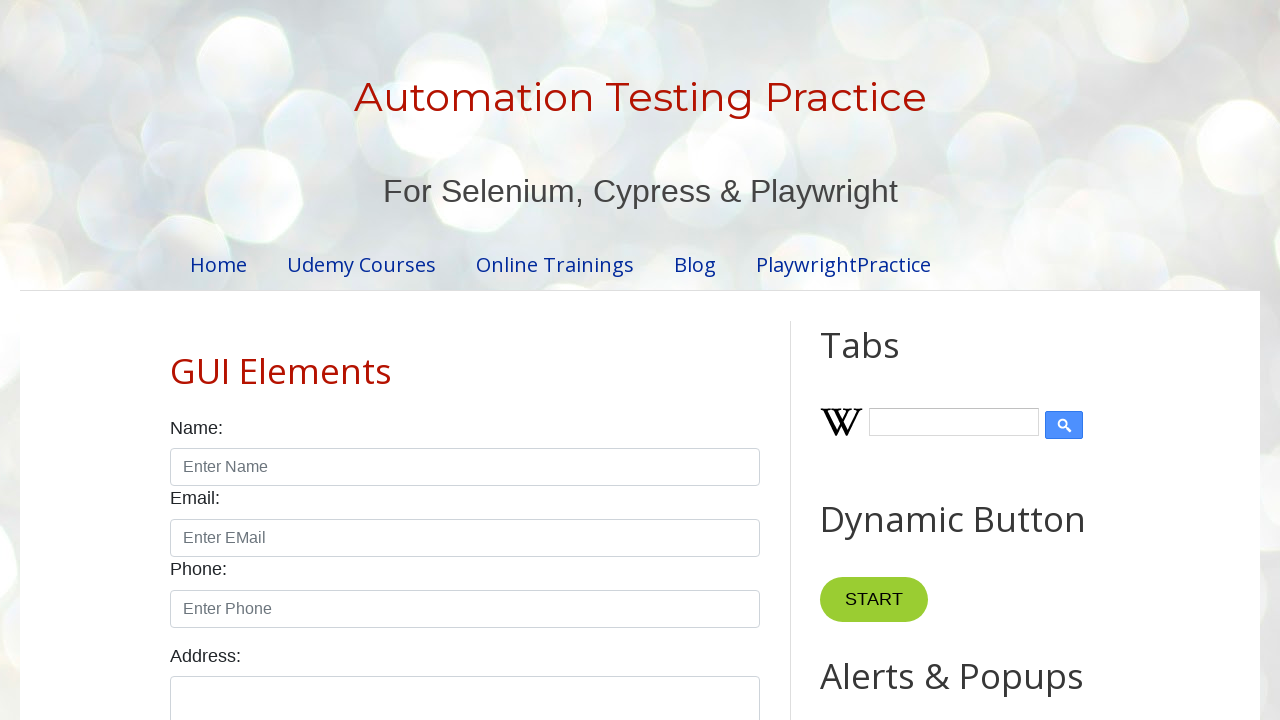

Filled name field with 'Sachin' on [id="name"]
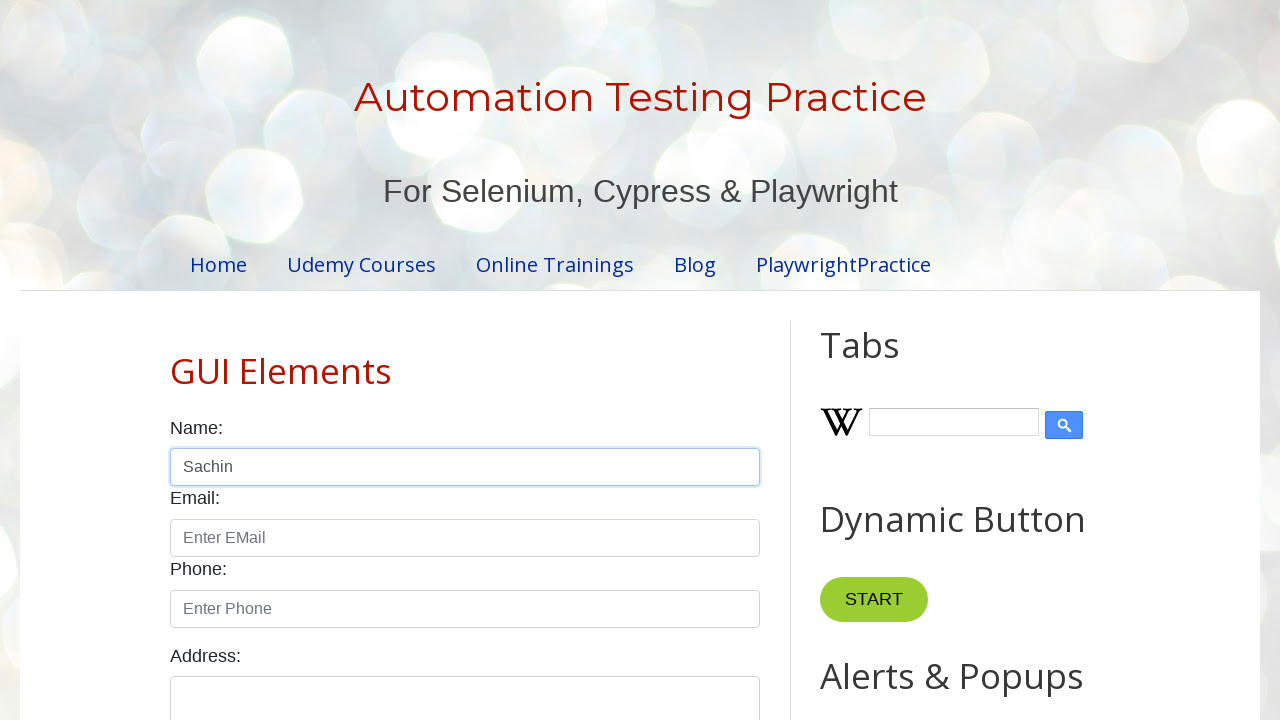

Filled email field with 's@ch.in' on [id="email"]
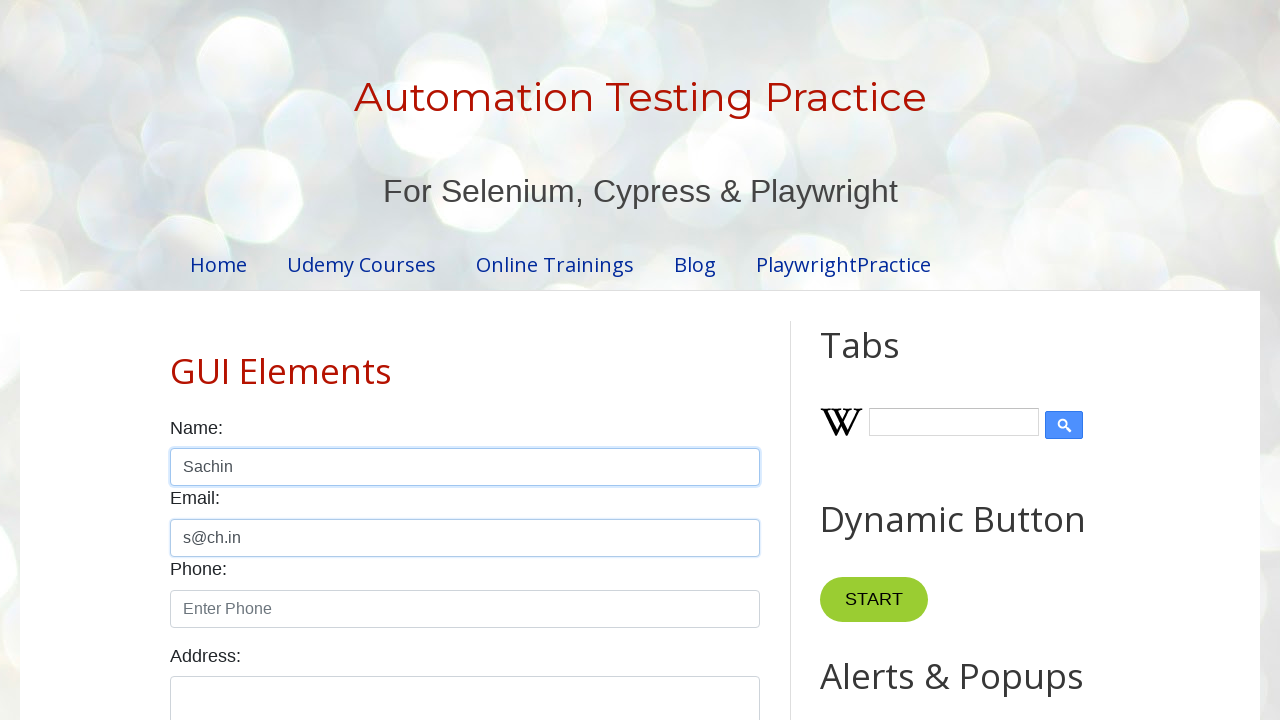

Typed phone number '1234567890' into phone field on [id="phone"]
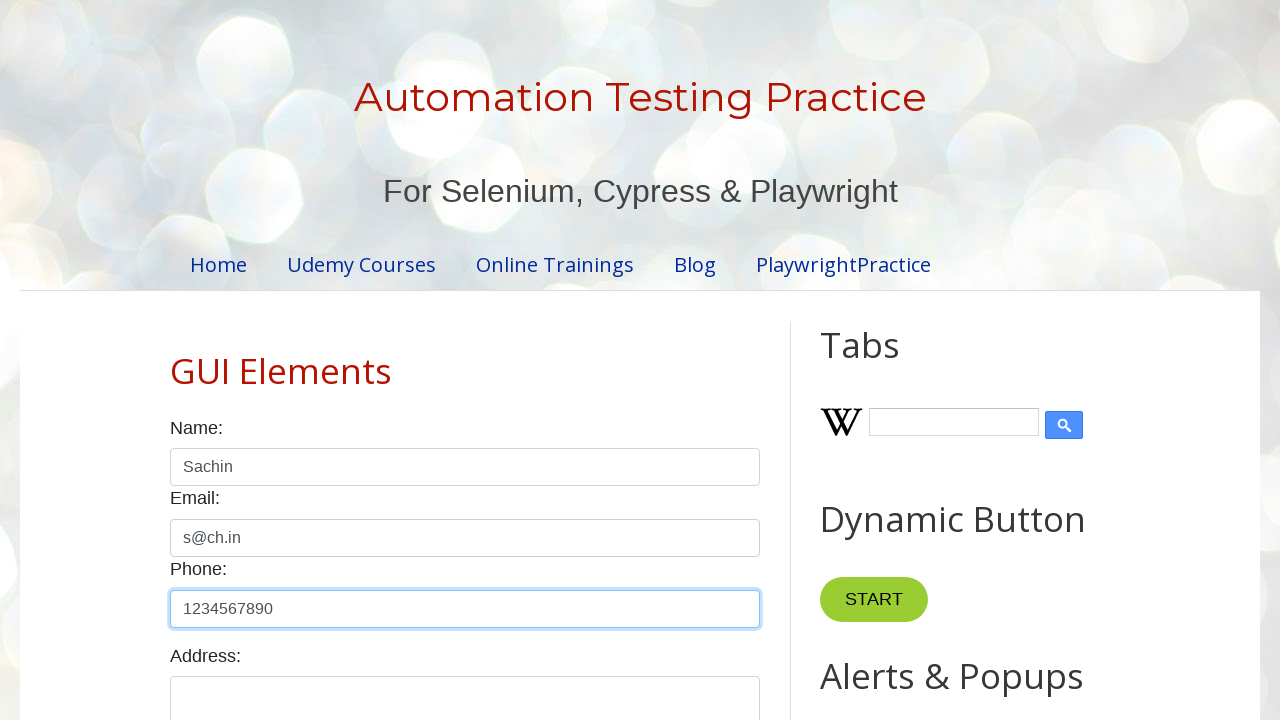

Typed address 'Sachin kn, Chikkamagaluru (D)' into textarea field on [id="textarea"]
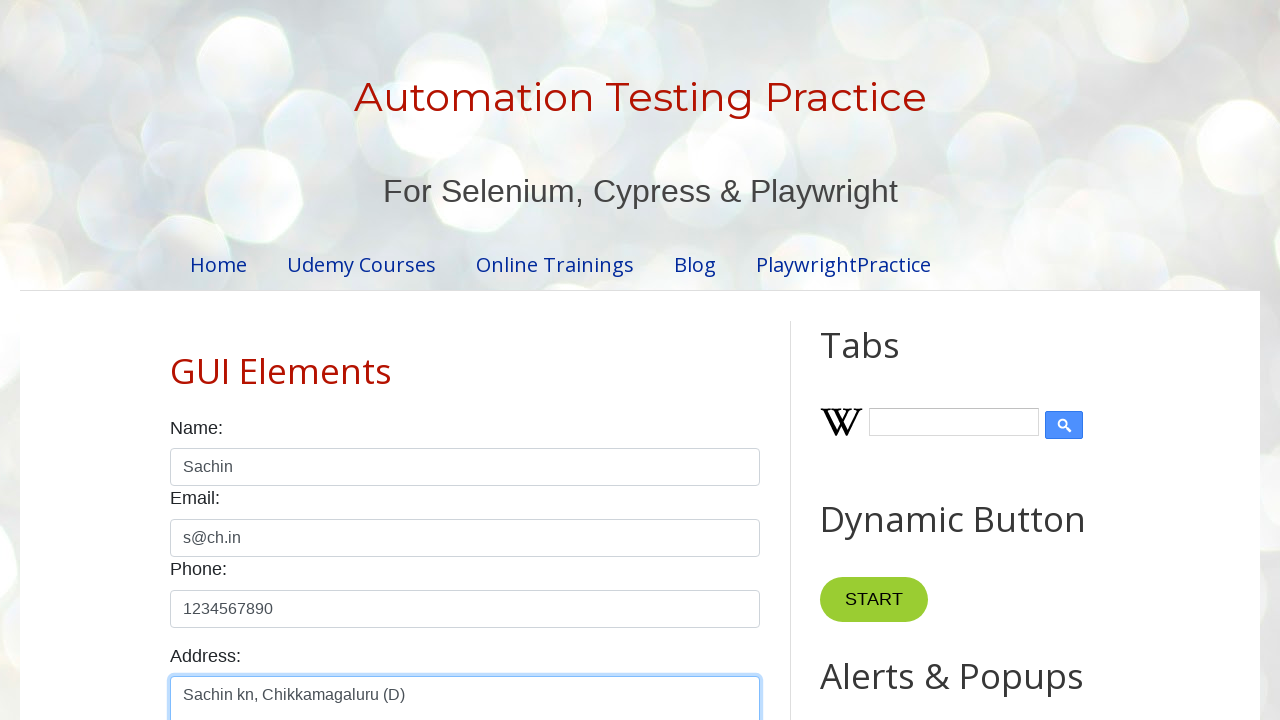

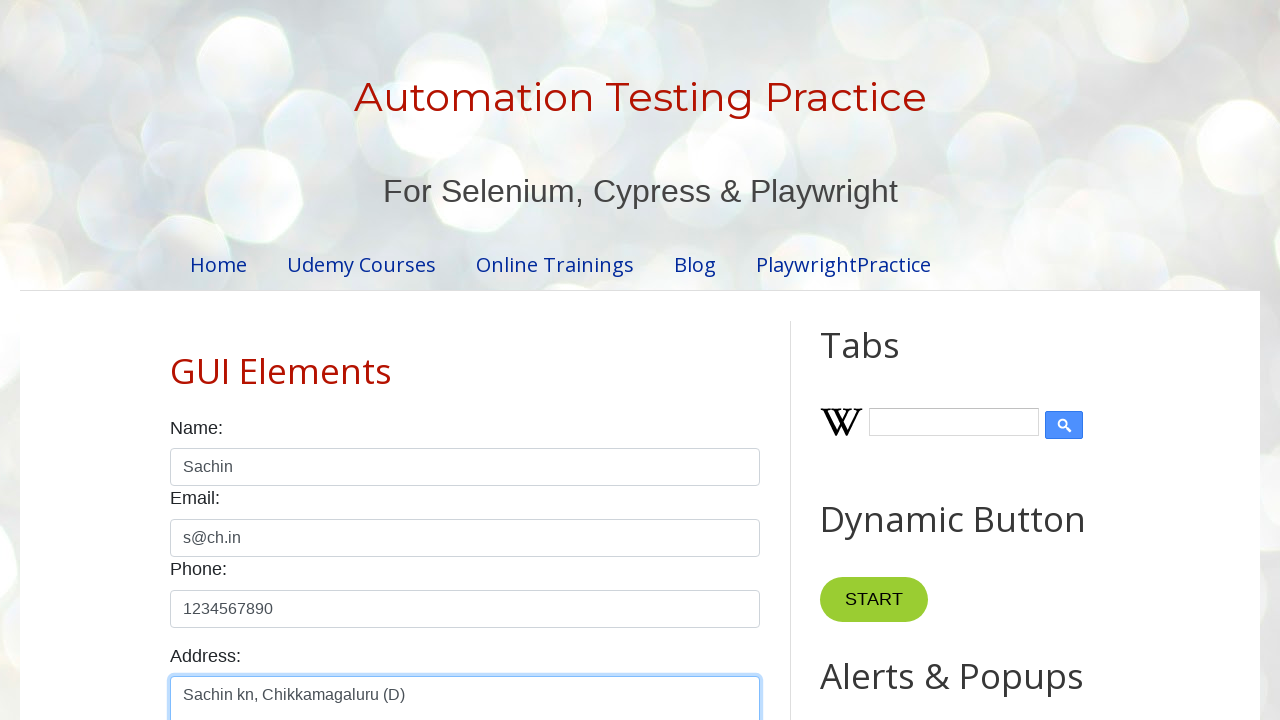